Tests the Python.org search functionality by entering "pycon" as a search query and submitting the form, then verifying results are found

Starting URL: http://www.python.org

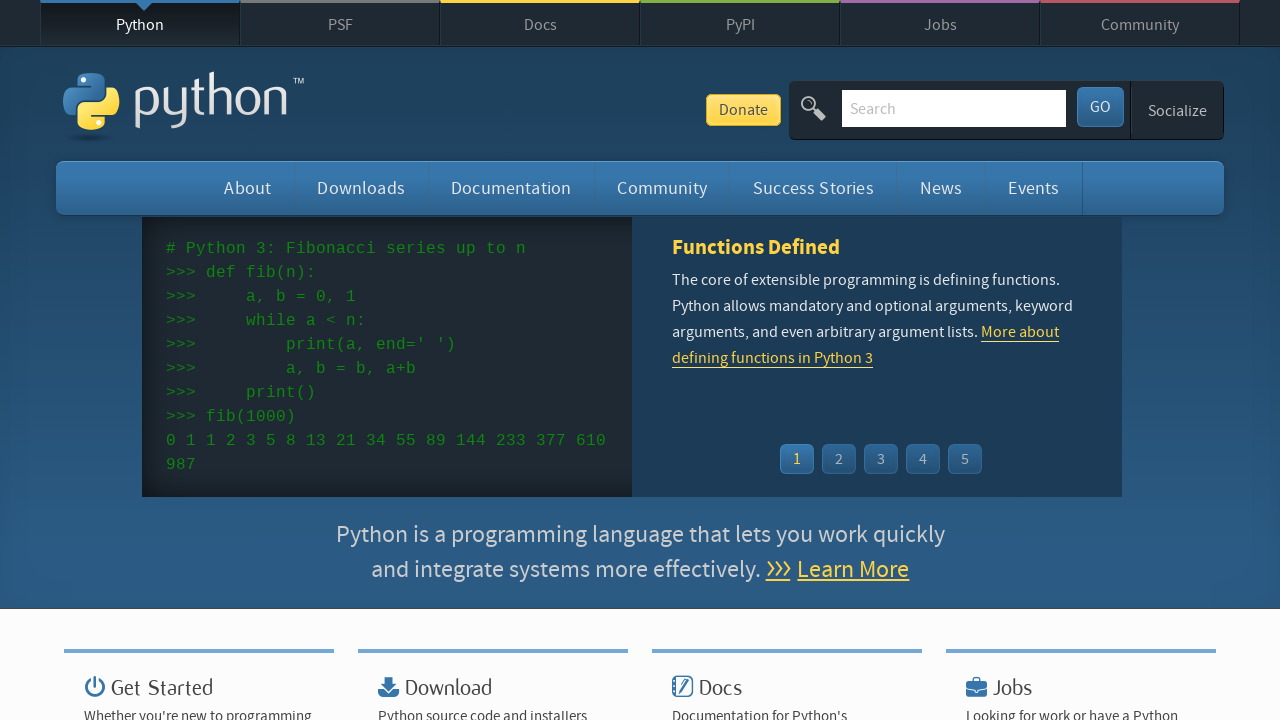

Verified 'Python' is present in page title
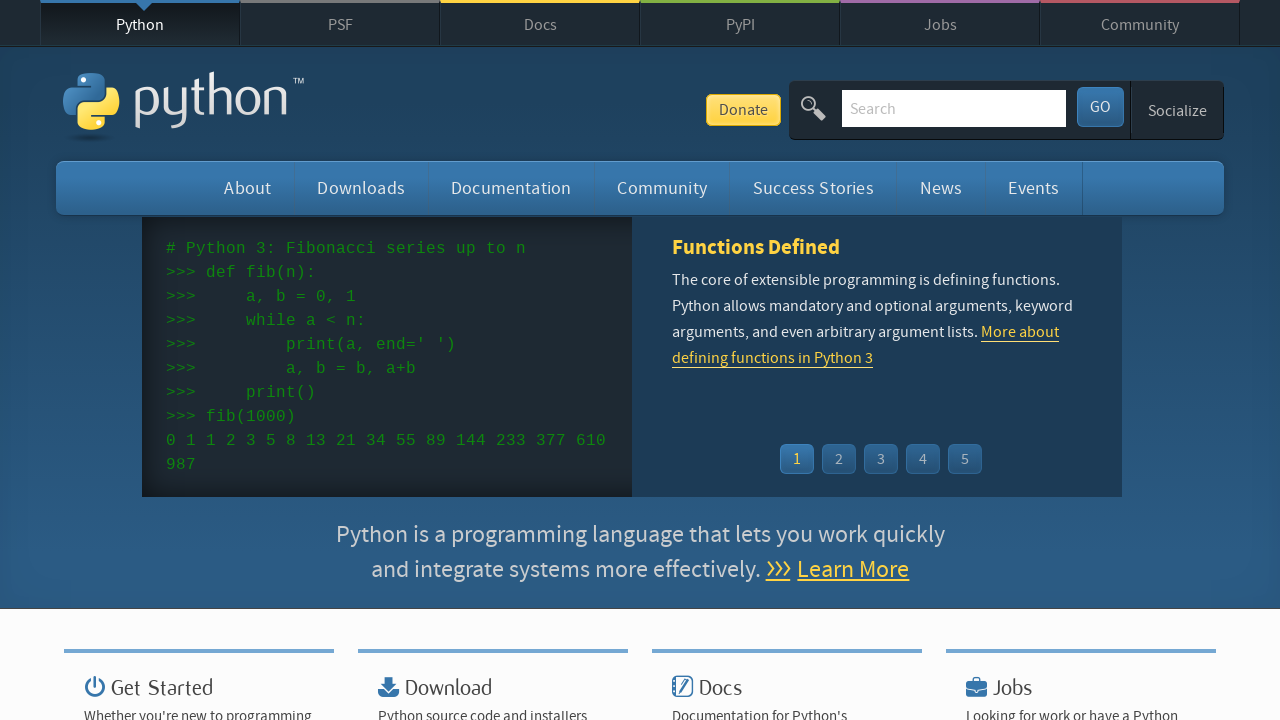

Filled search box with 'pycon' query on input[name='q']
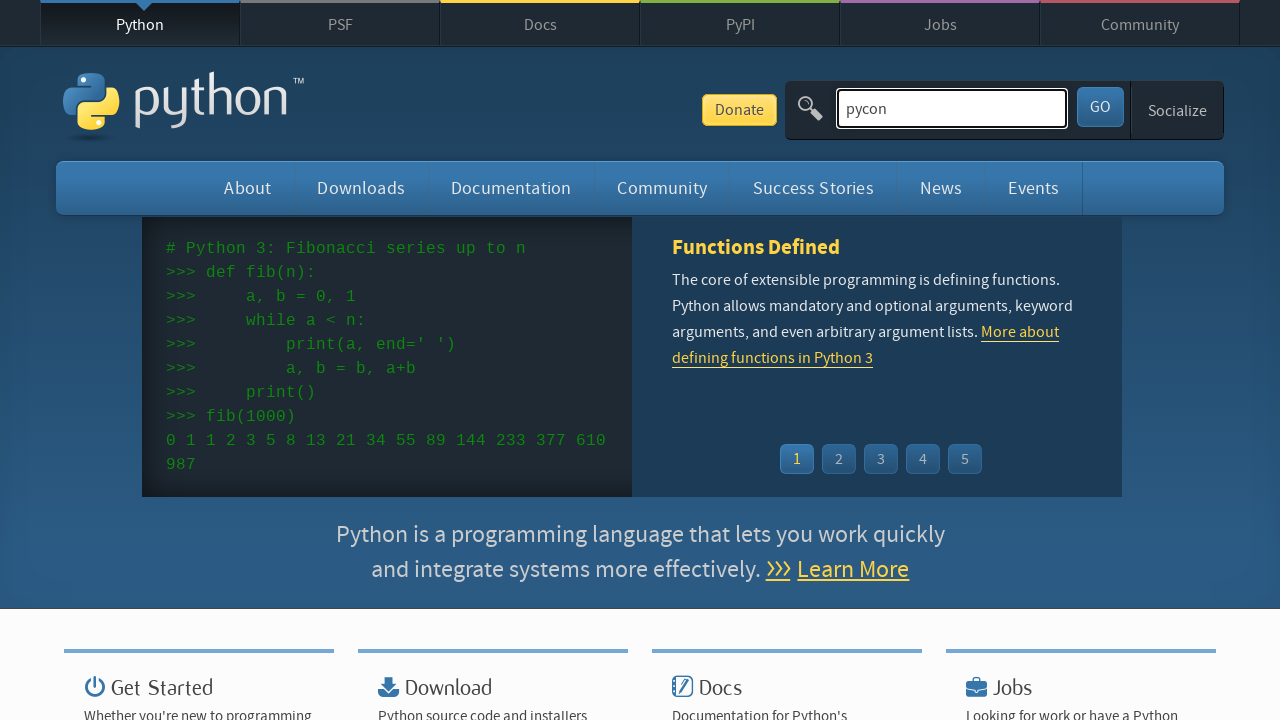

Pressed Enter to submit search form on input[name='q']
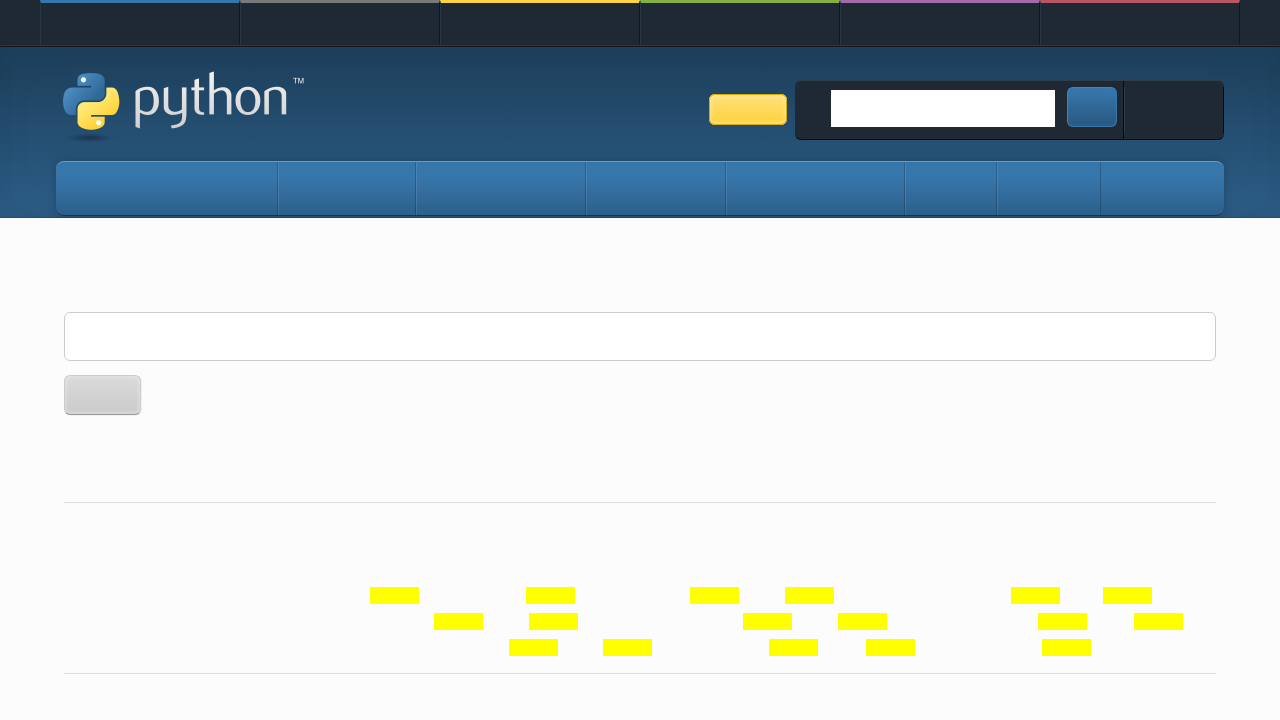

Waited for network idle state - page load complete
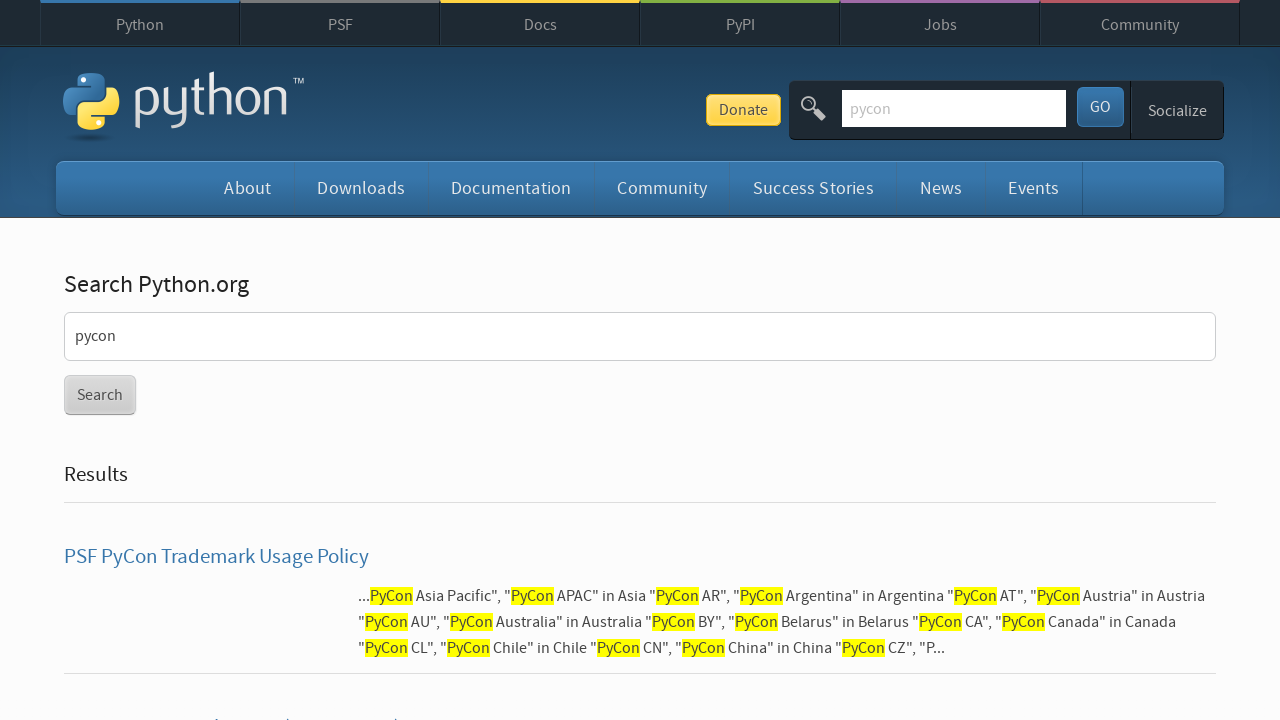

Verified search results were found (no 'No results found' message)
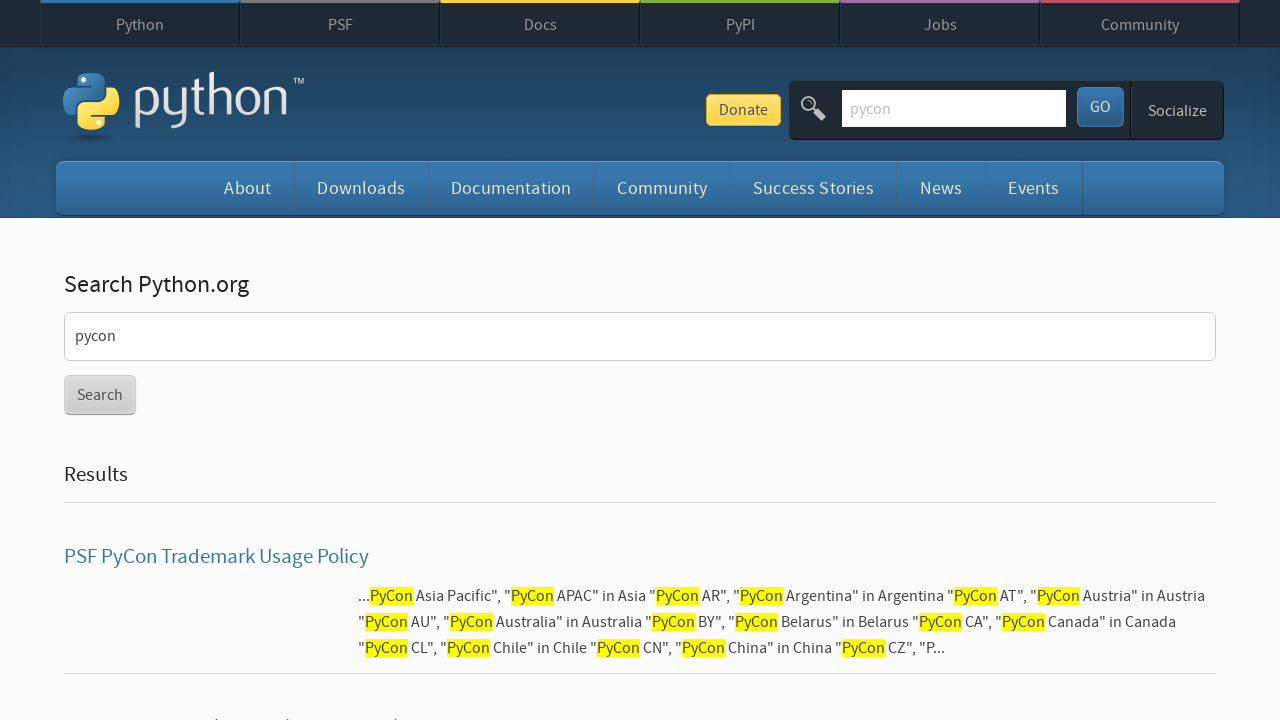

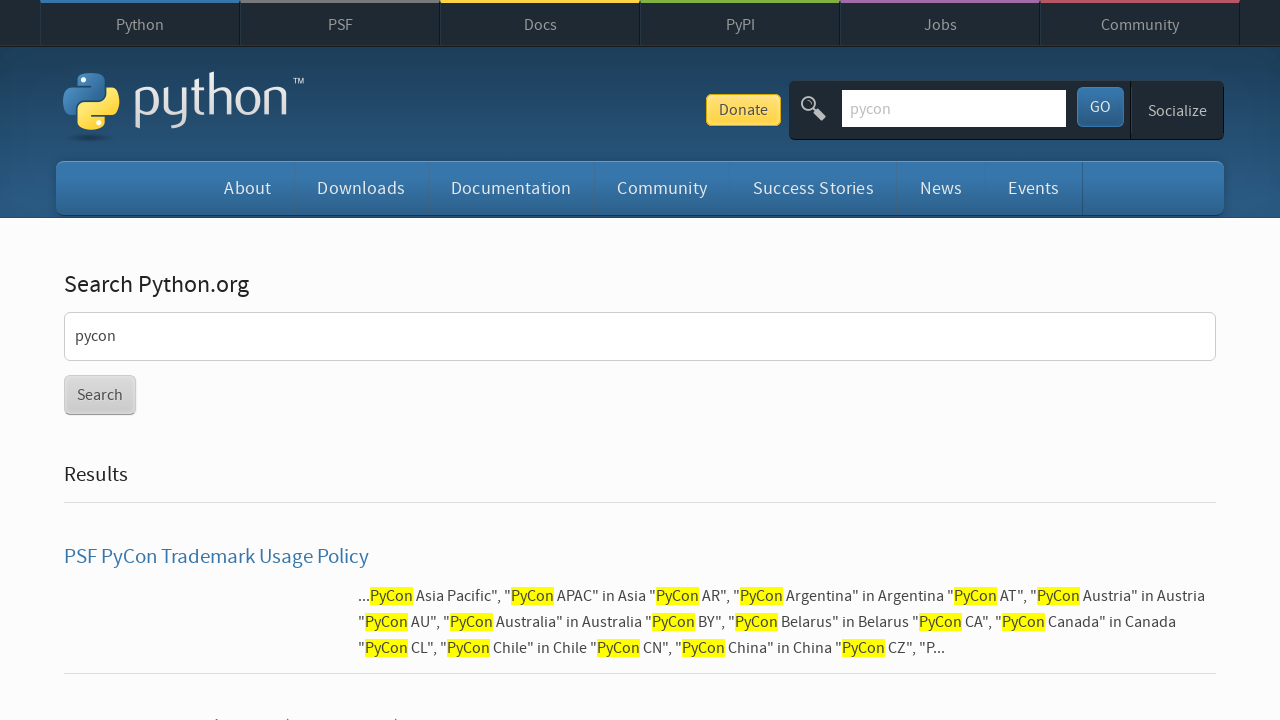